Tests iframe handling by switching to a frame, retrieving text from an element inside the frame, and switching back to the main document

Starting URL: https://demoqa.com/frames

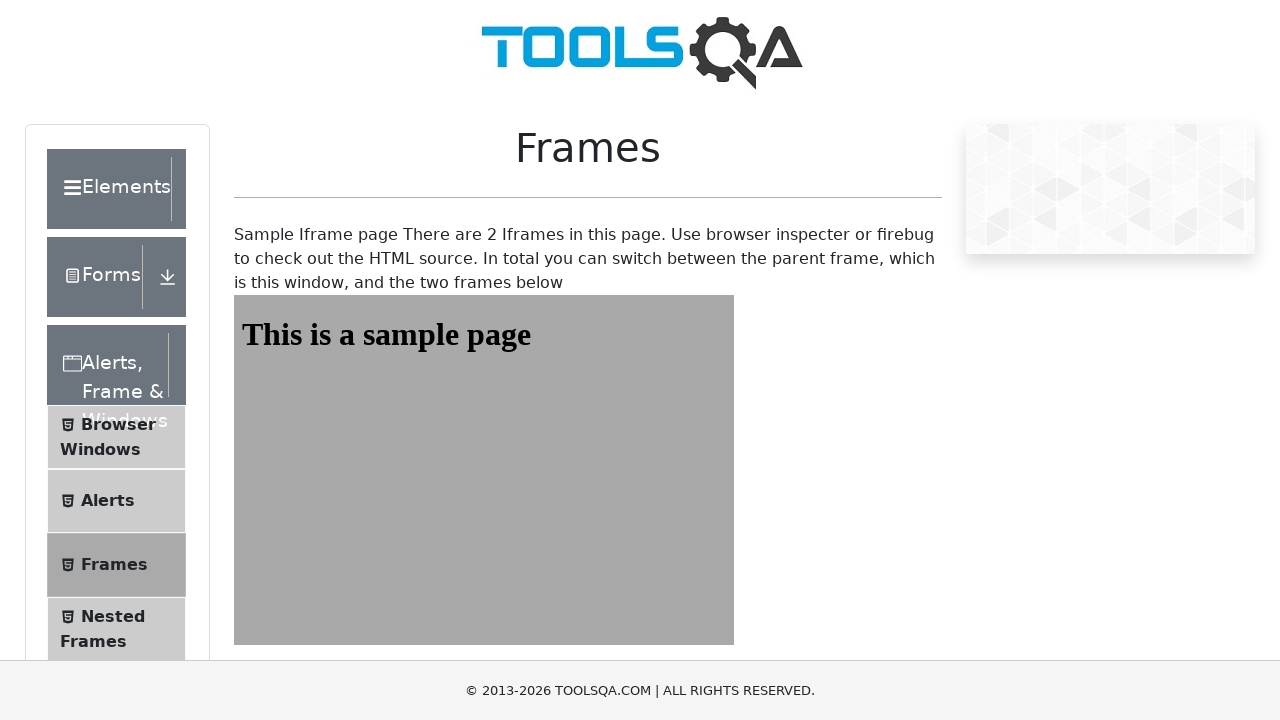

Navigated to DemoQA Frames page
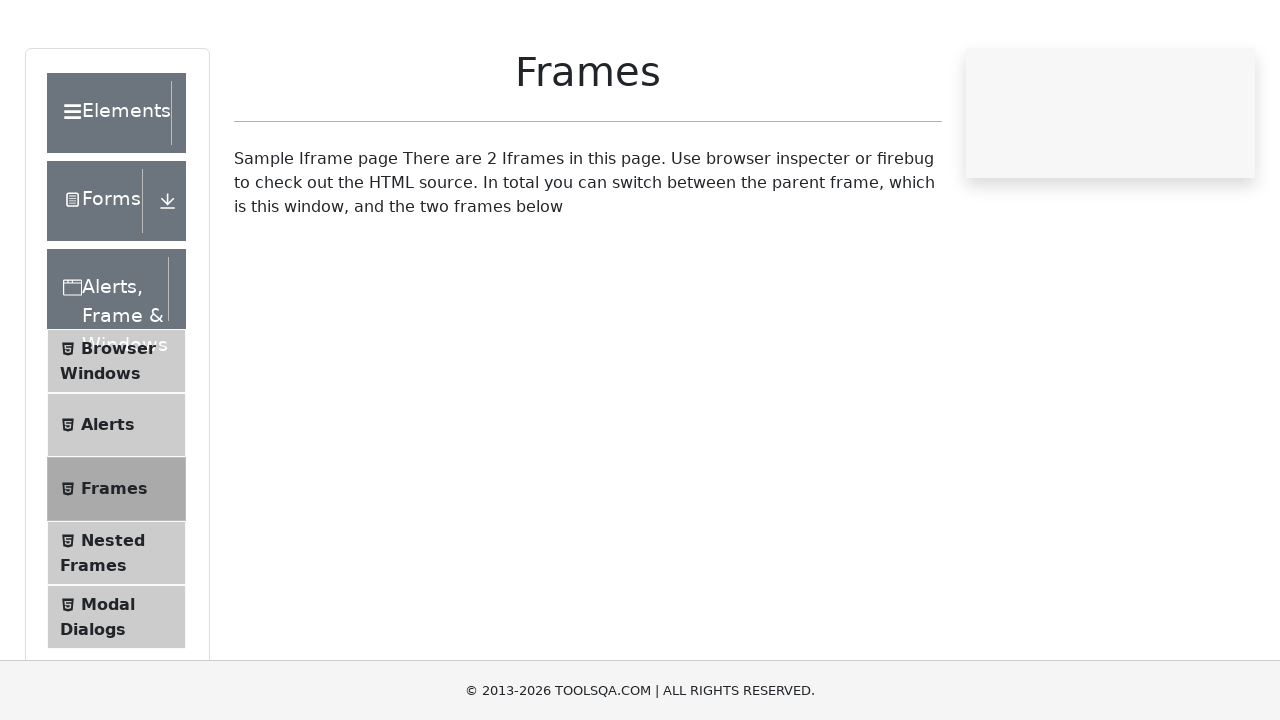

Switched to frame1
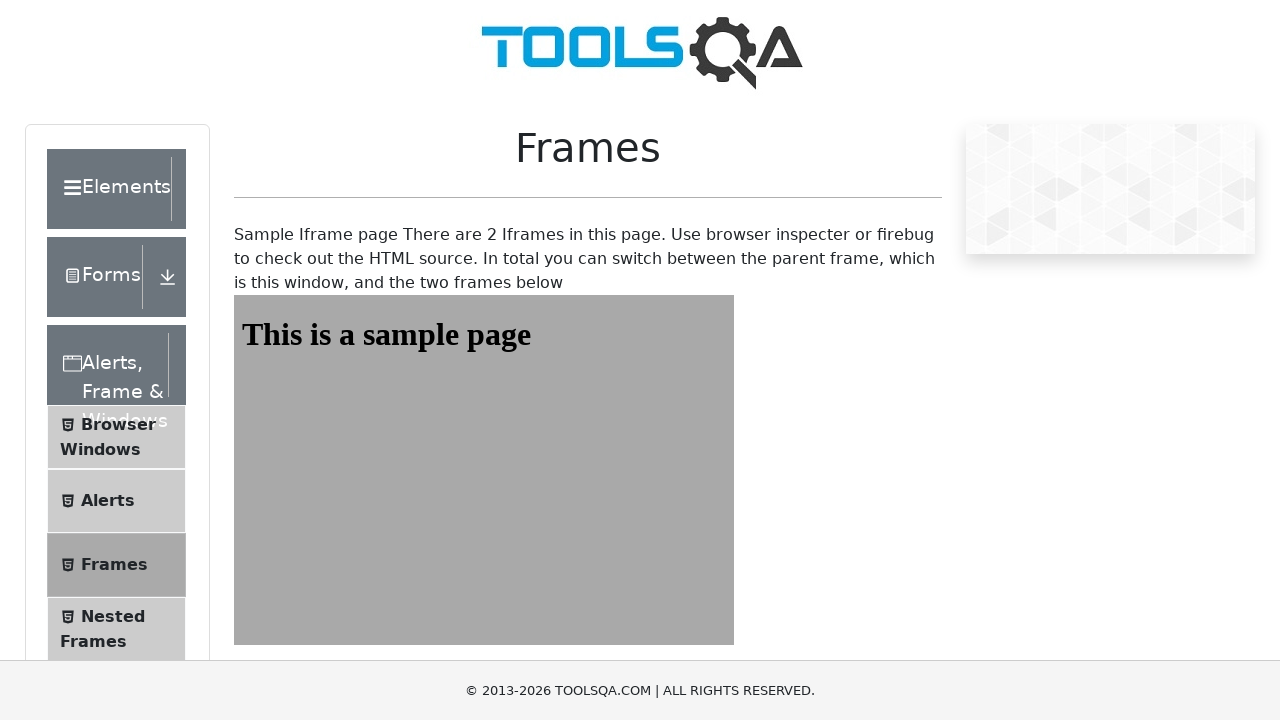

Located #sampleHeading element inside frame1
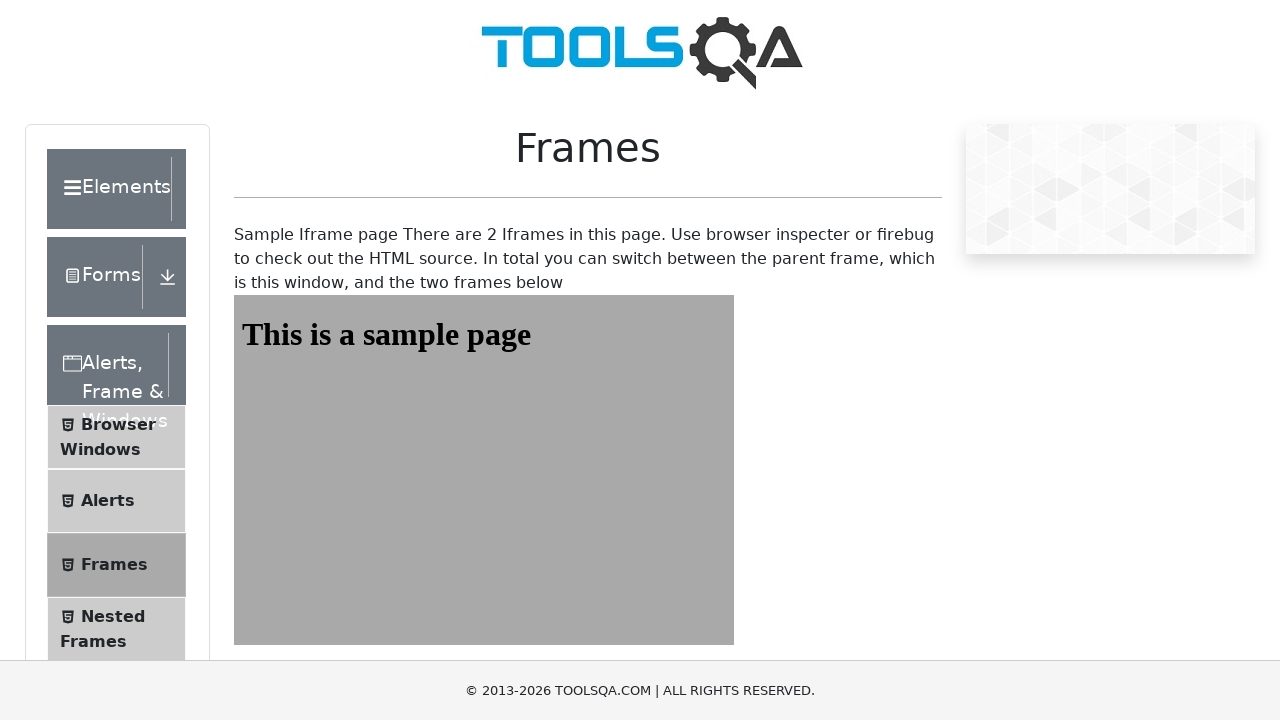

Retrieved text from heading element: 'This is a sample page'
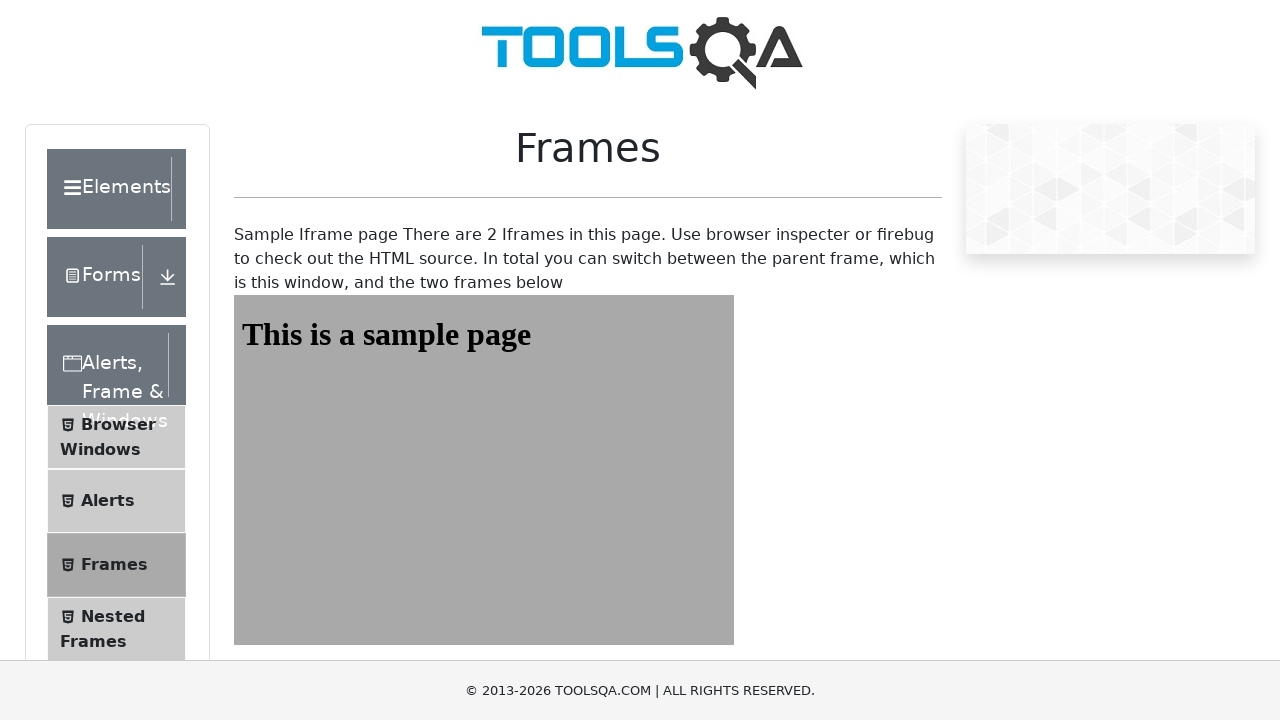

Frame handling completed successfully
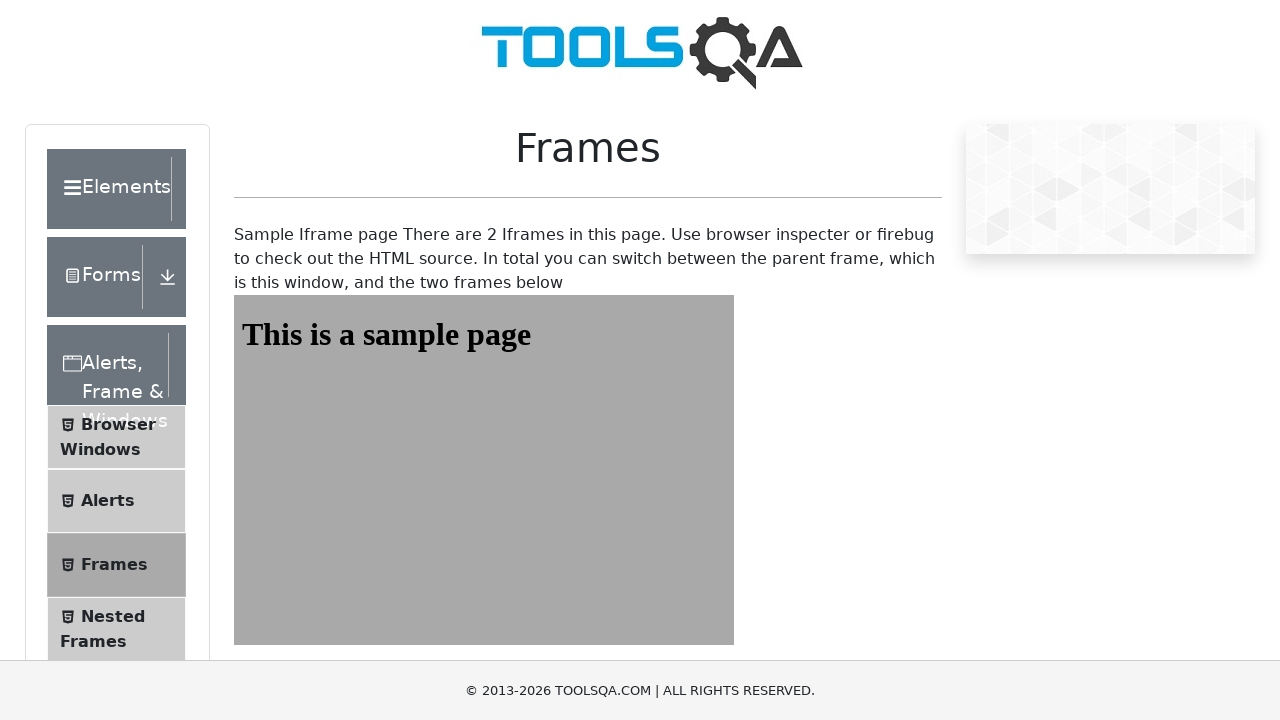

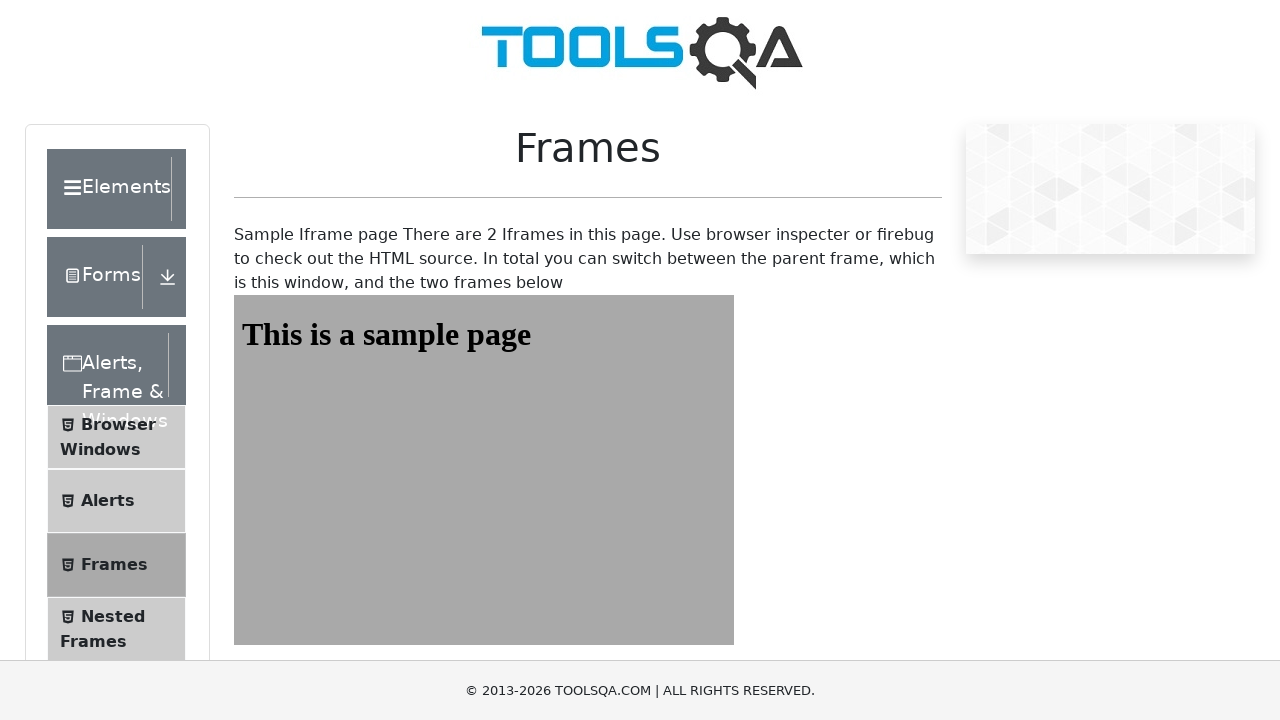